Navigates to the blog homepage and clicks on the signup link to access the signup page

Starting URL: https://selenium-blog.herokuapp.com

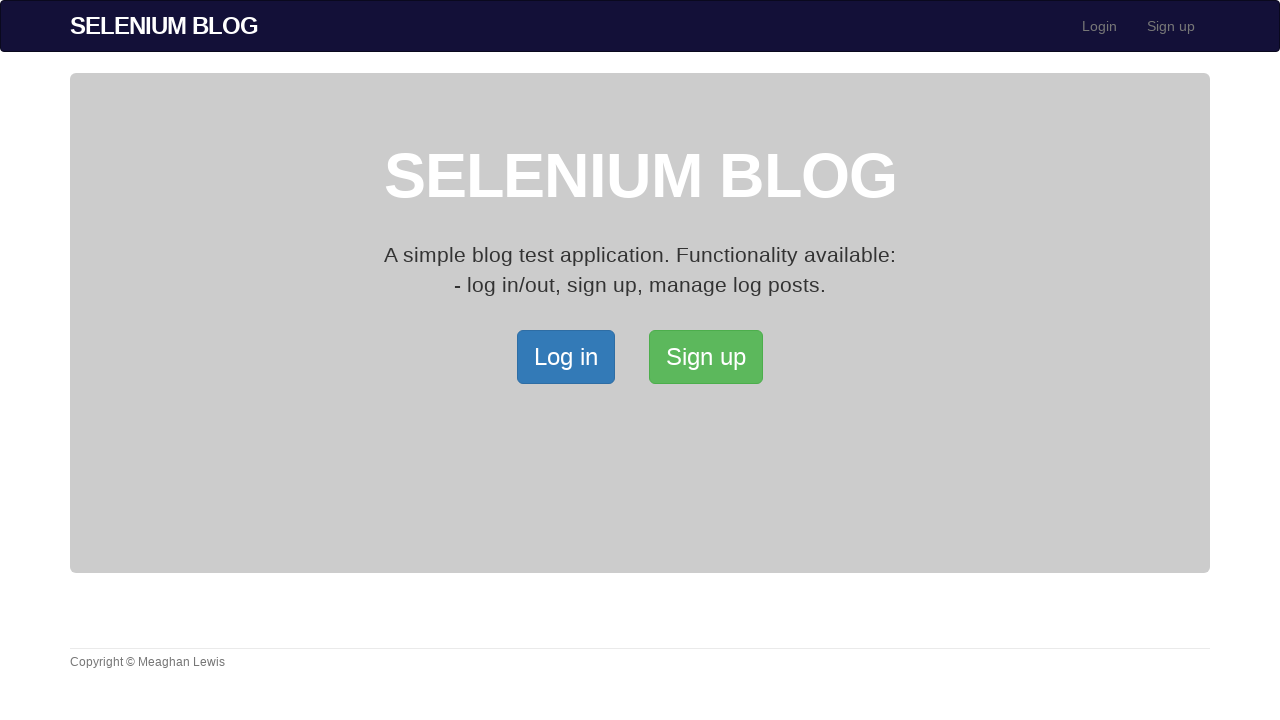

Navigated to blog homepage at https://selenium-blog.herokuapp.com
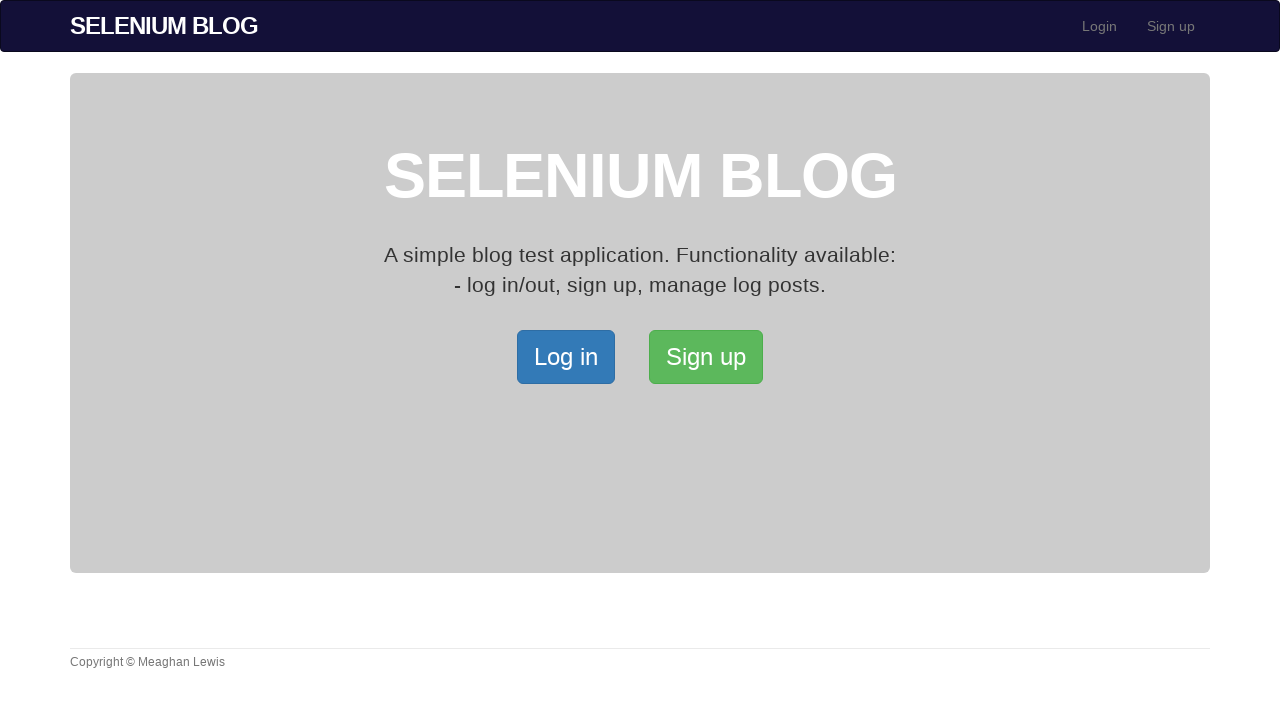

Clicked on the signup link to access the signup page at (706, 357) on xpath=/html/body/div[2]/div/a[2]
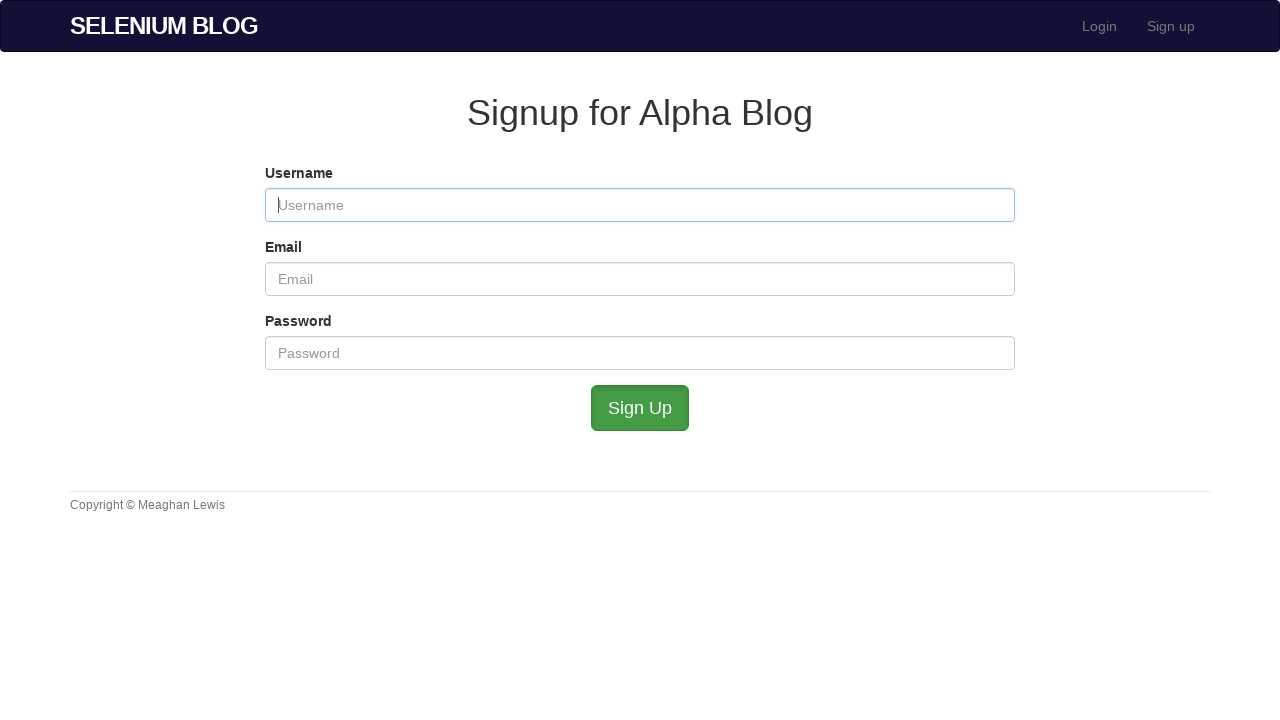

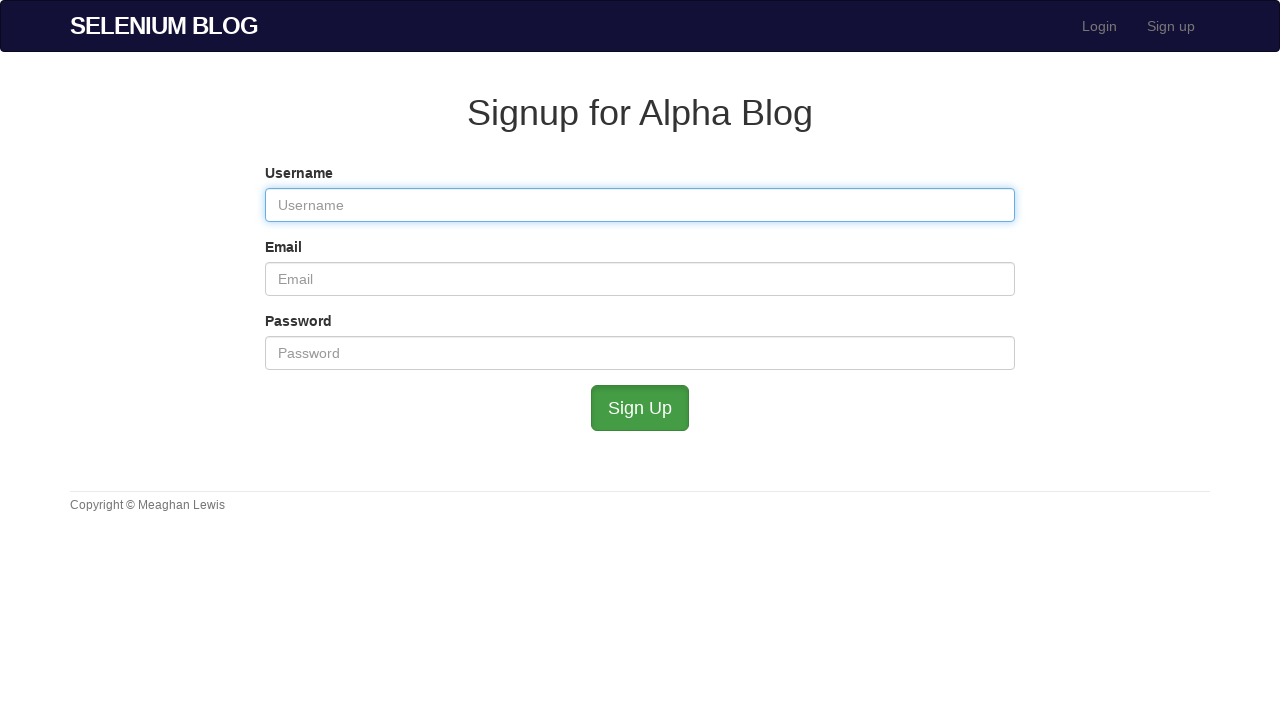